Tests the offers page sorting functionality by clicking on a column header to sort, then navigates through pagination to find a specific product (Rice) and verifies its presence.

Starting URL: https://rahulshettyacademy.com/seleniumPractise/#/offers

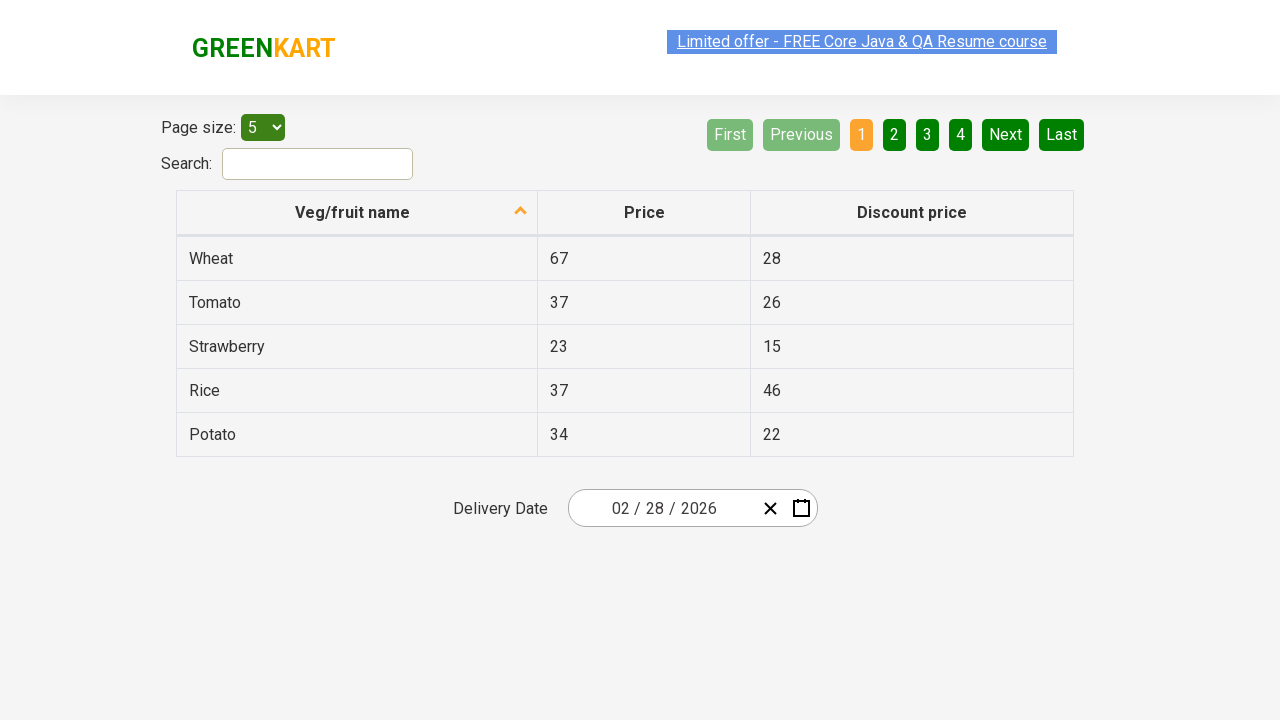

Clicked first column header to sort the offers table at (357, 213) on xpath=//tr/th[1]
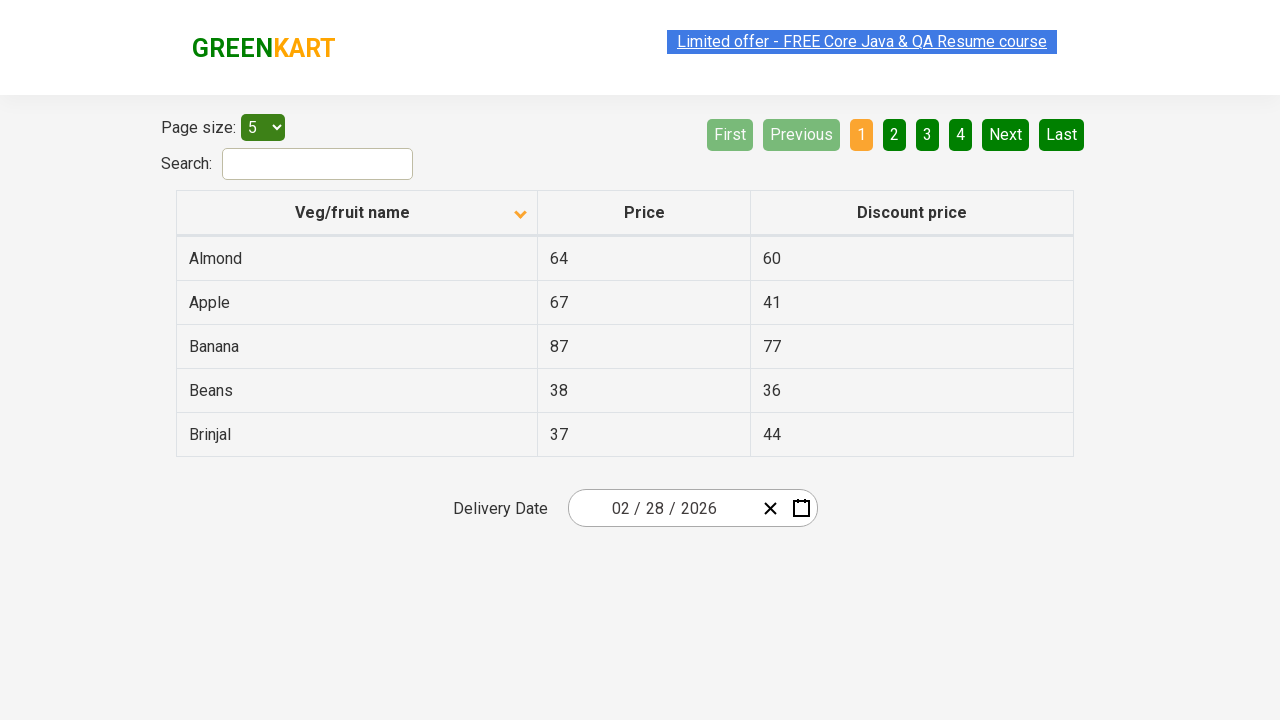

Table data loaded after sorting
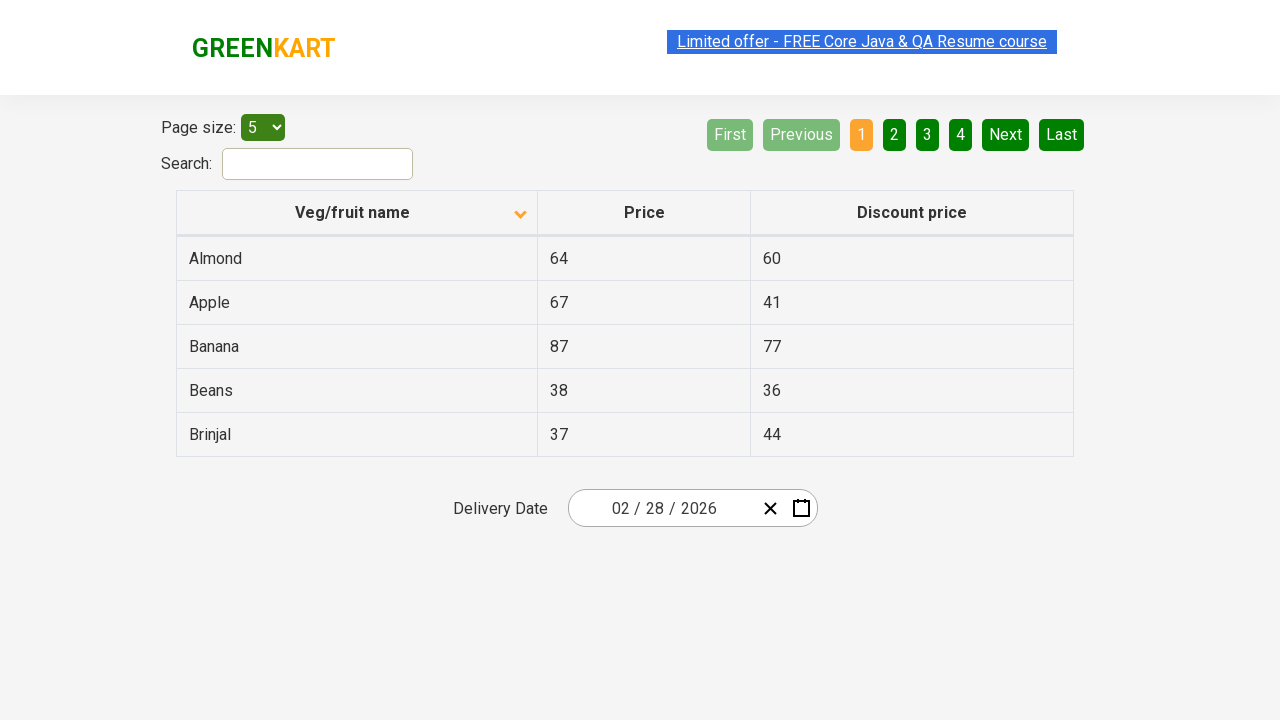

Clicked next page button to search for 'Rice' on next page at (1006, 134) on [aria-label='Next']
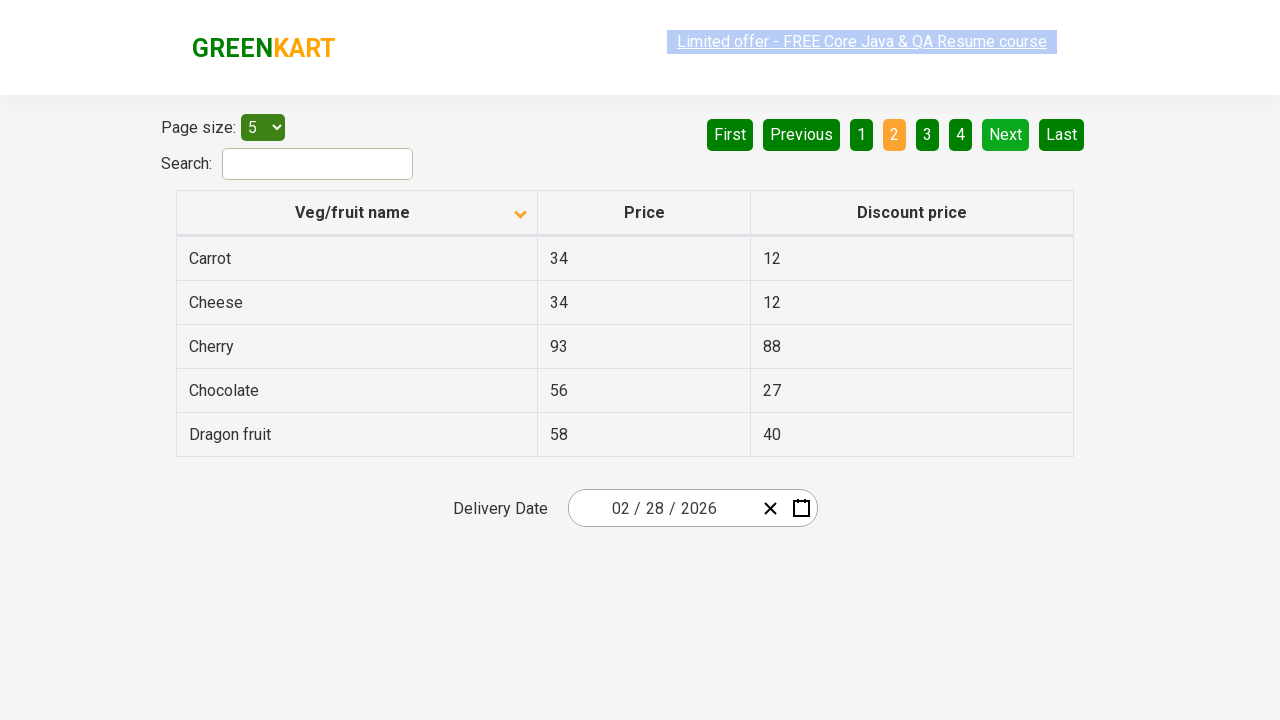

Waited for next page to load
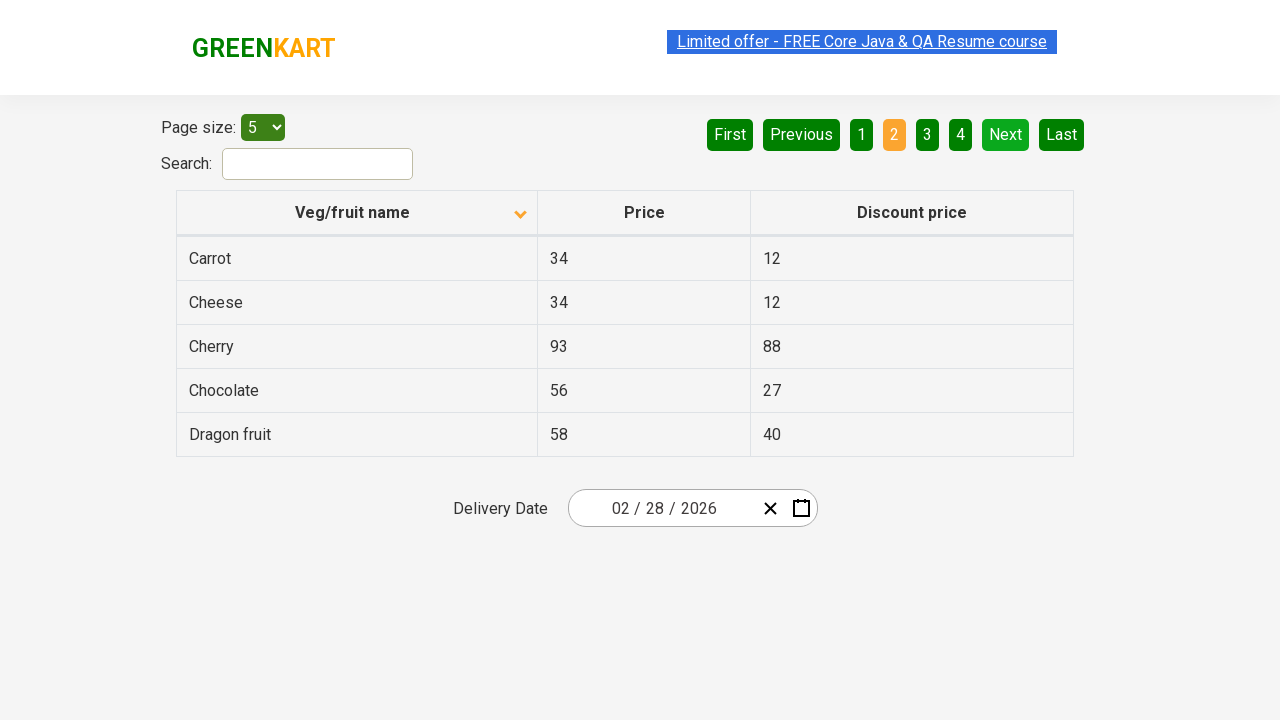

Clicked next page button to search for 'Rice' on next page at (1006, 134) on [aria-label='Next']
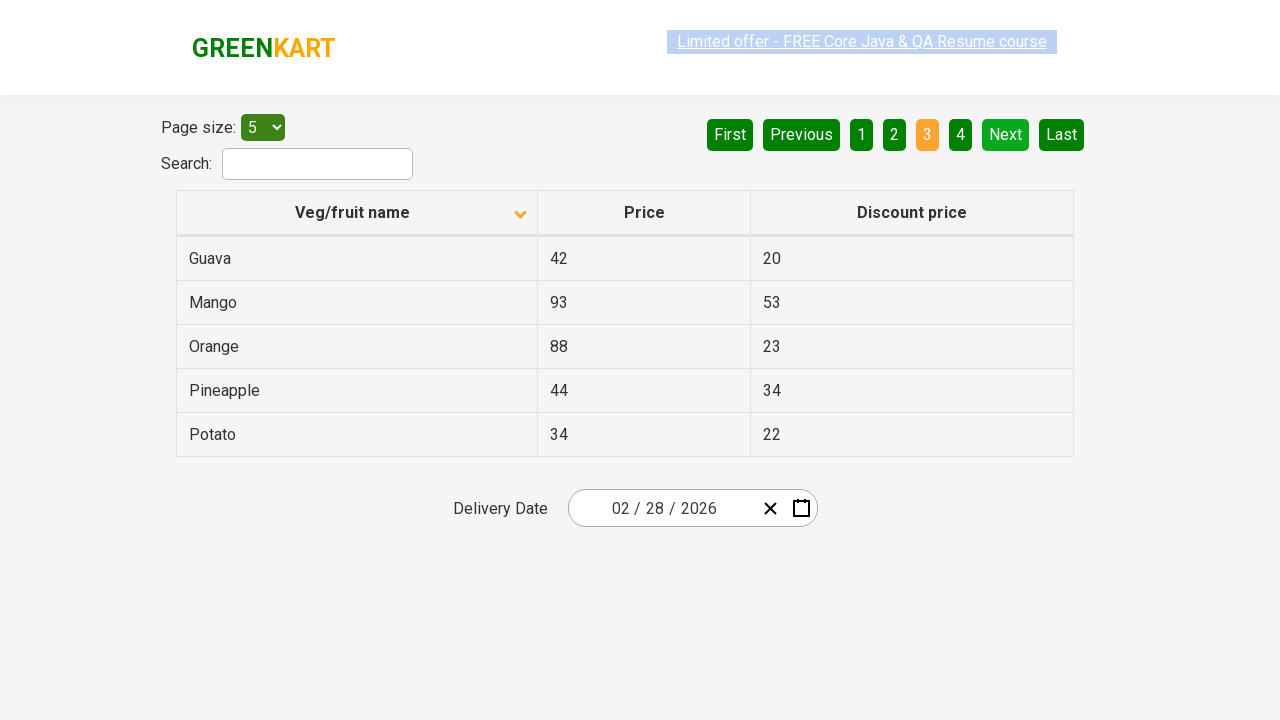

Waited for next page to load
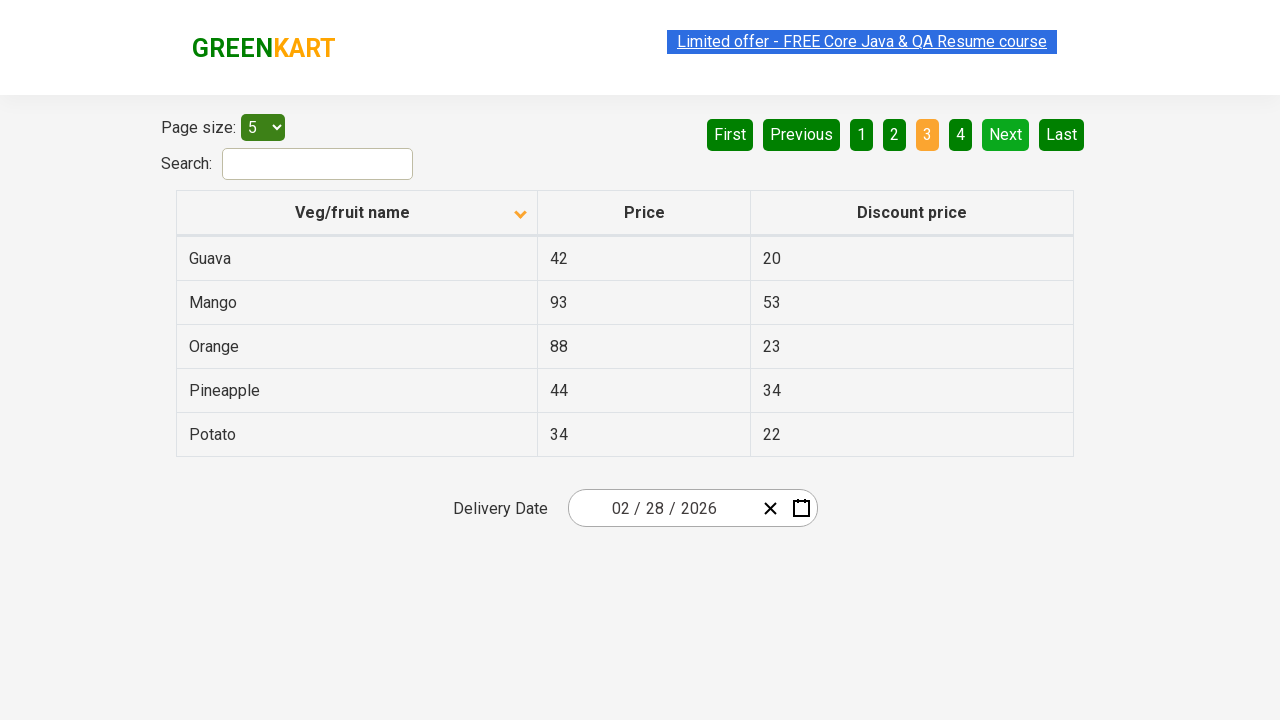

Clicked next page button to search for 'Rice' on next page at (1006, 134) on [aria-label='Next']
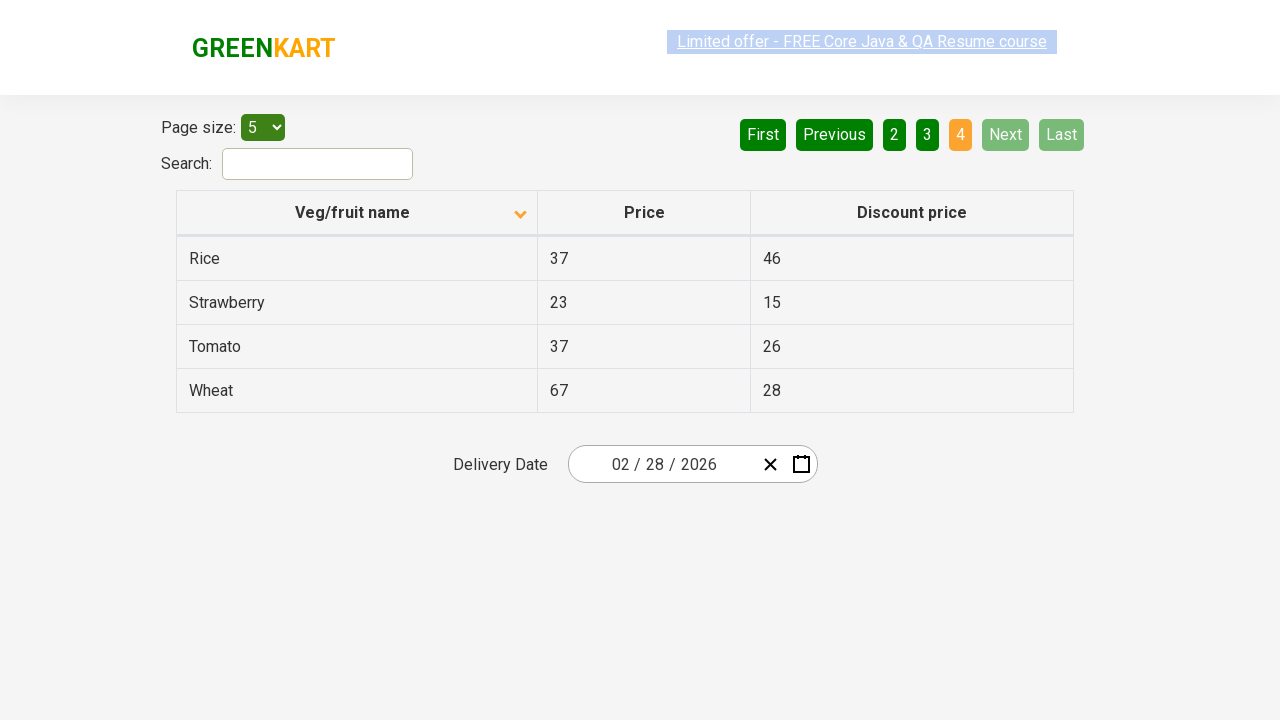

Waited for next page to load
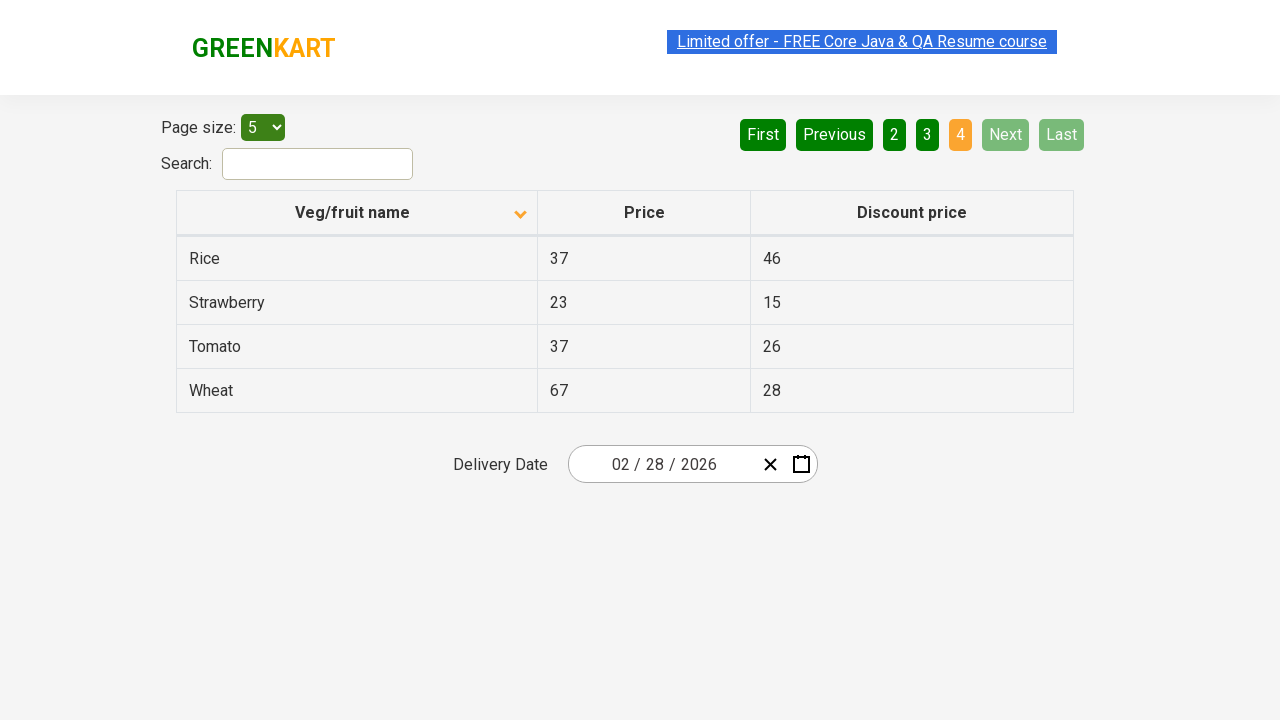

Found 'Rice' product in the table
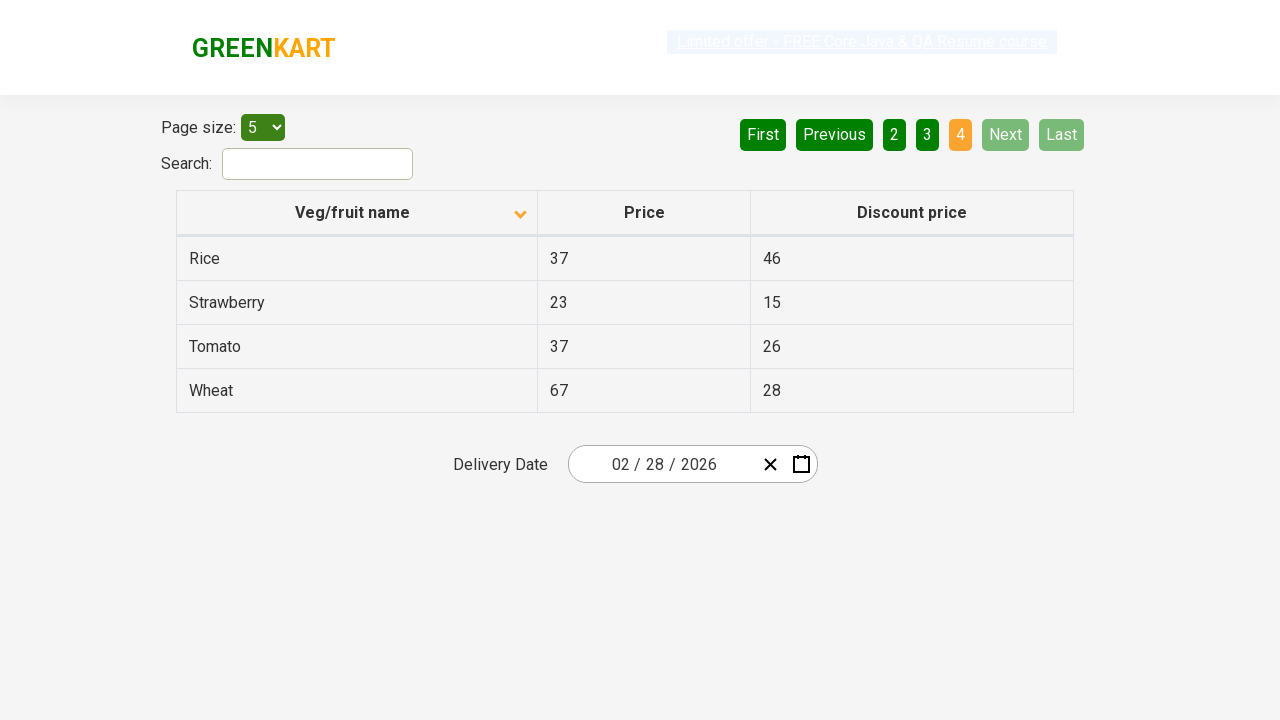

Verified 'Rice' product is visible in the table
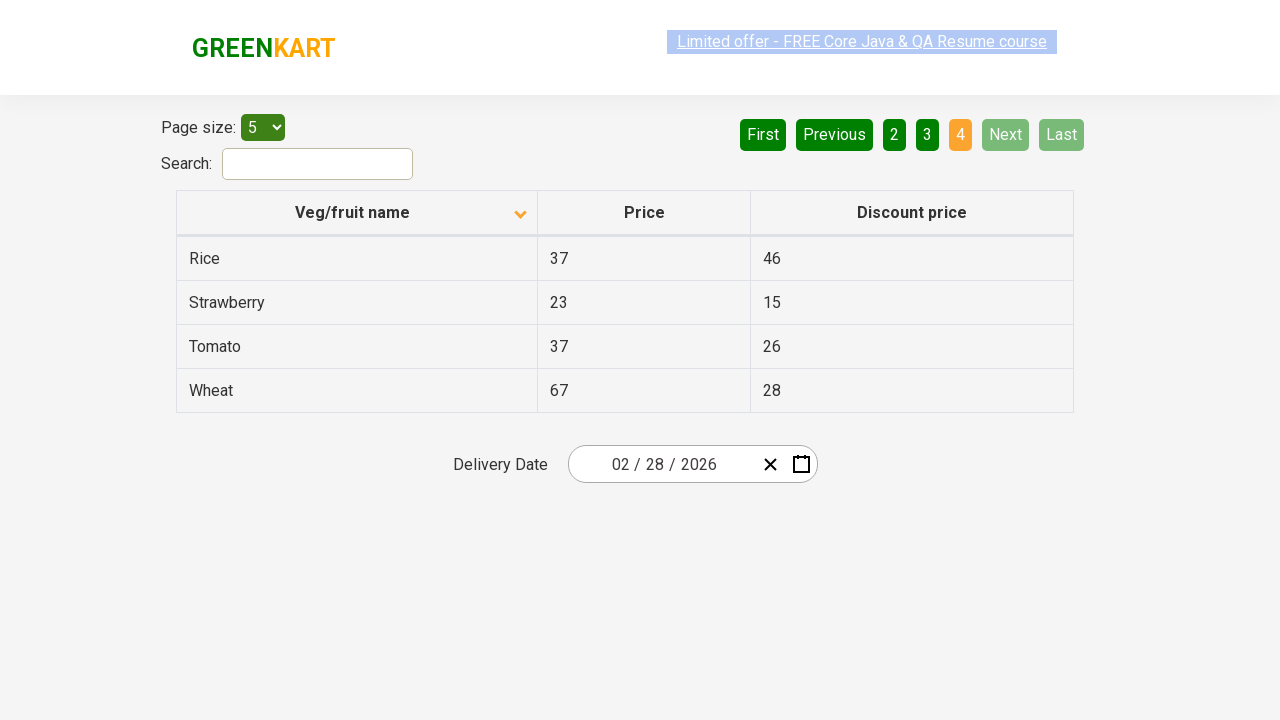

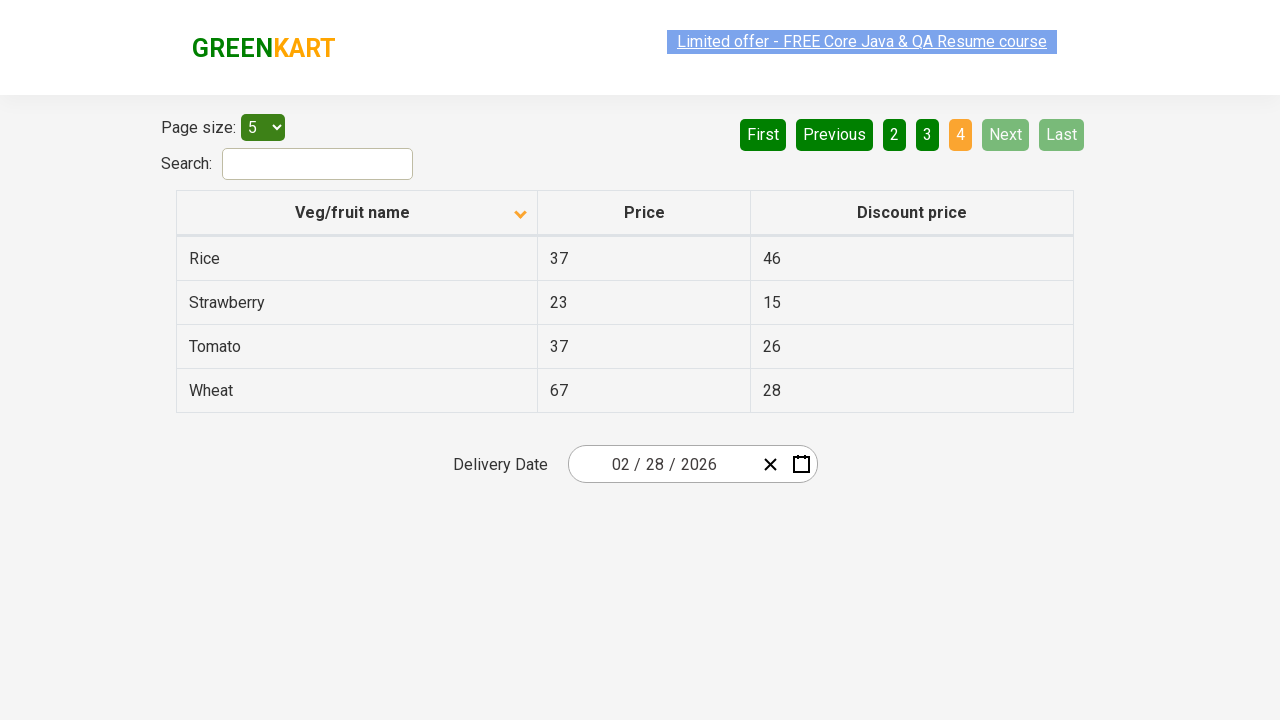